Tests filling an input field within an open shadow DOM element

Starting URL: https://letcode.in/shadow

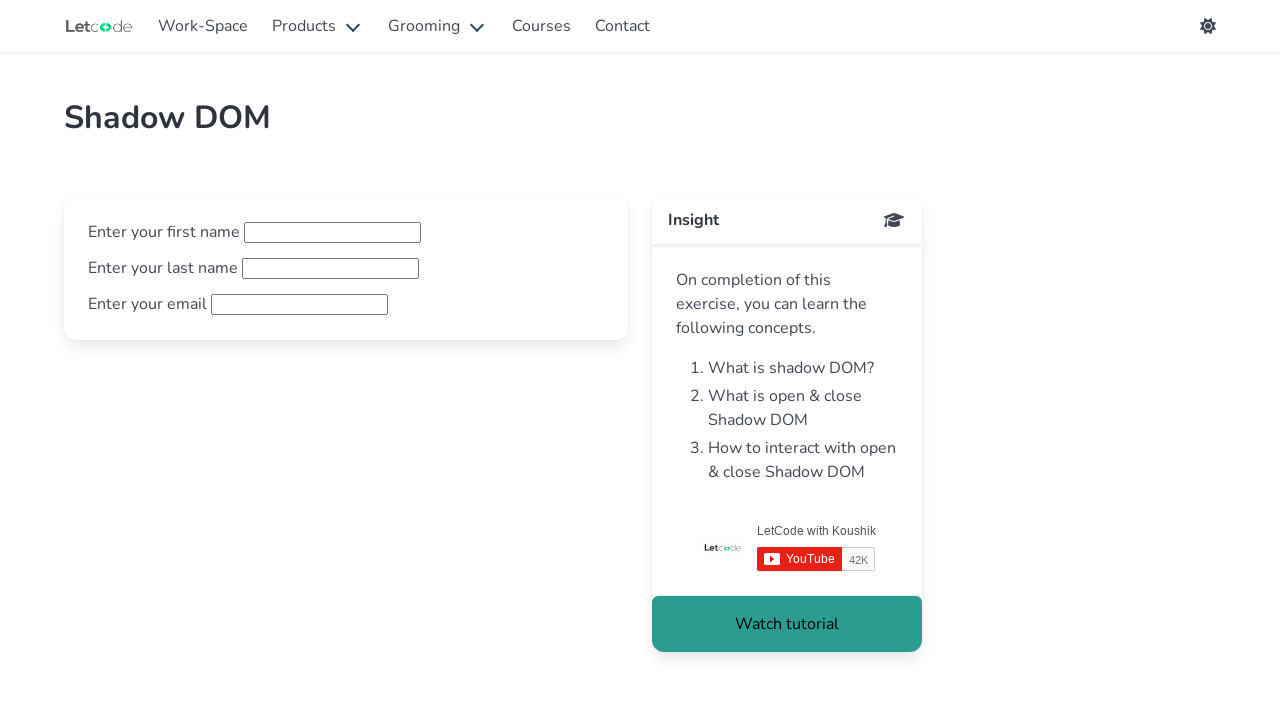

Waited 1000ms for page to load
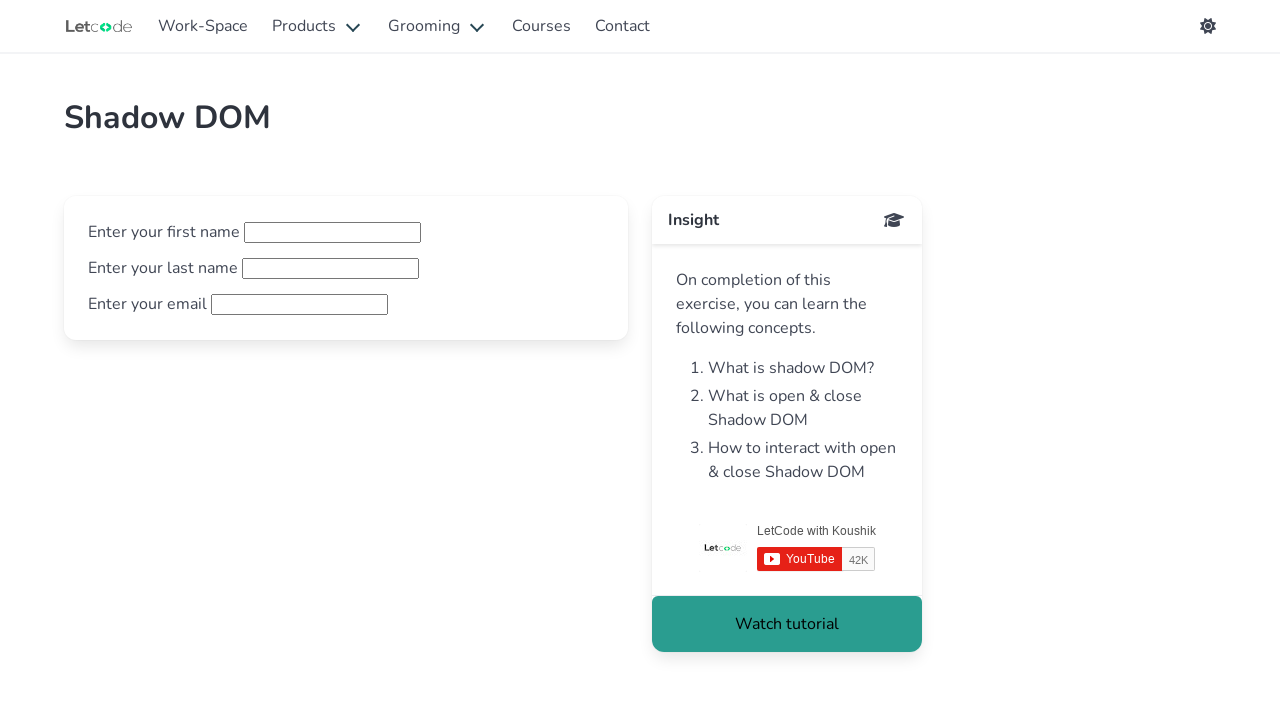

Filled shadow DOM input field #fname with 'Maximilian'
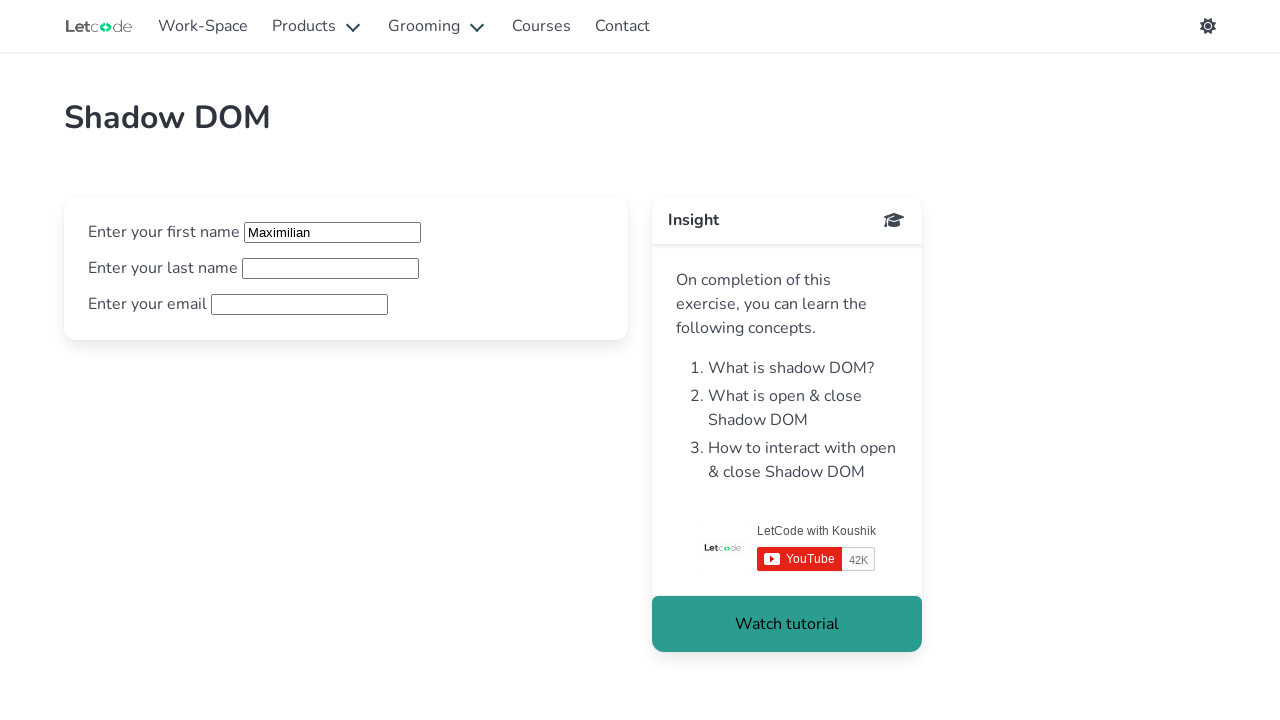

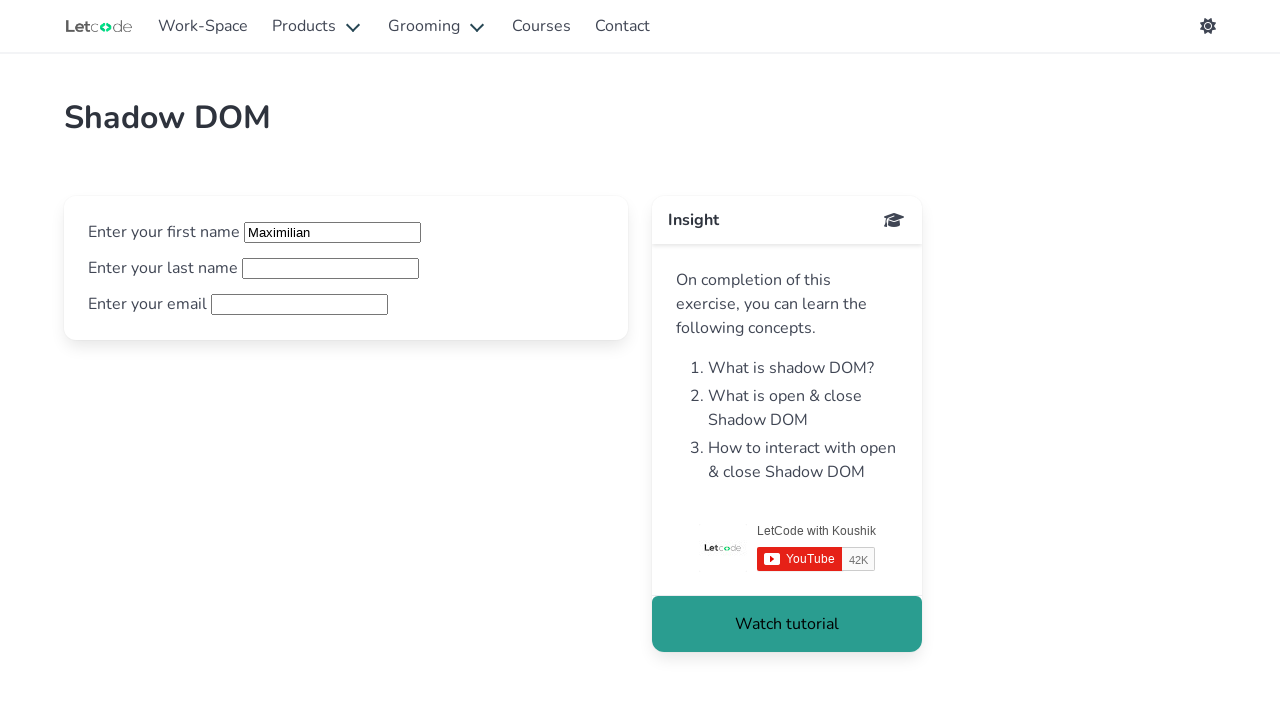